Tests form submission by filling name, email, and address fields then verifying the submitted data displays correctly

Starting URL: https://demoqa.com/text-box

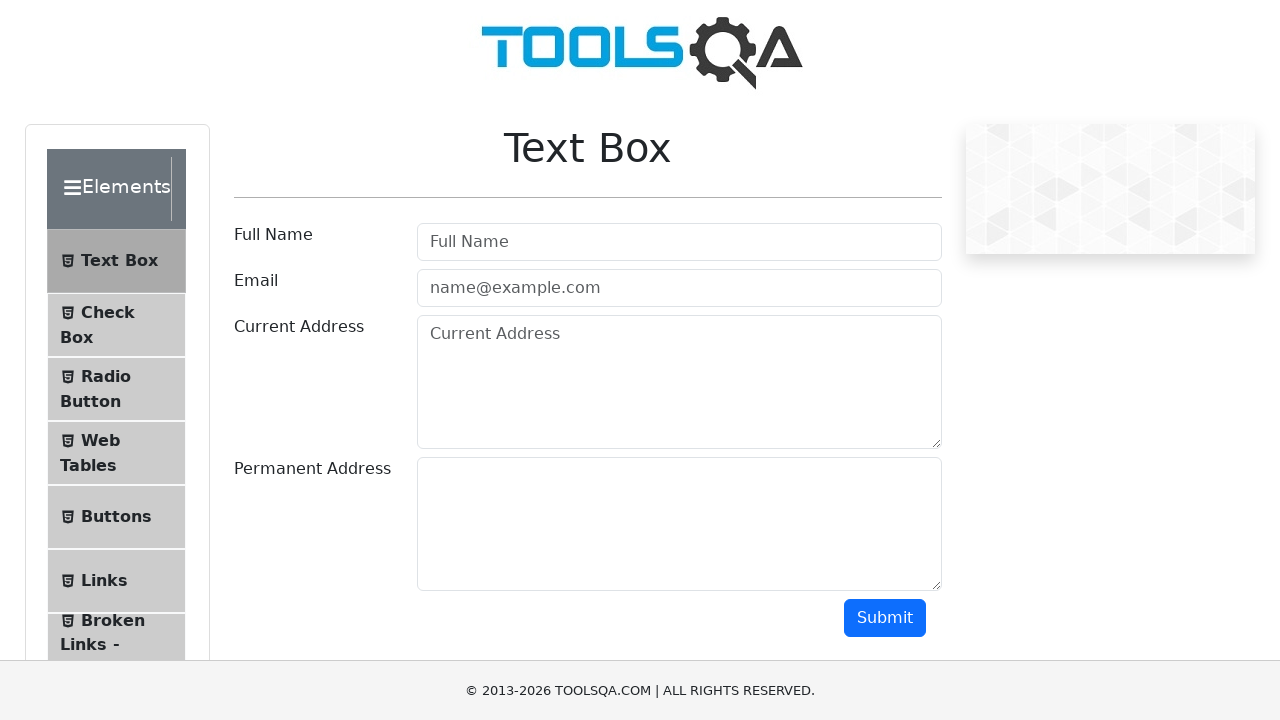

Filled name field with 'John Smith' on #userName
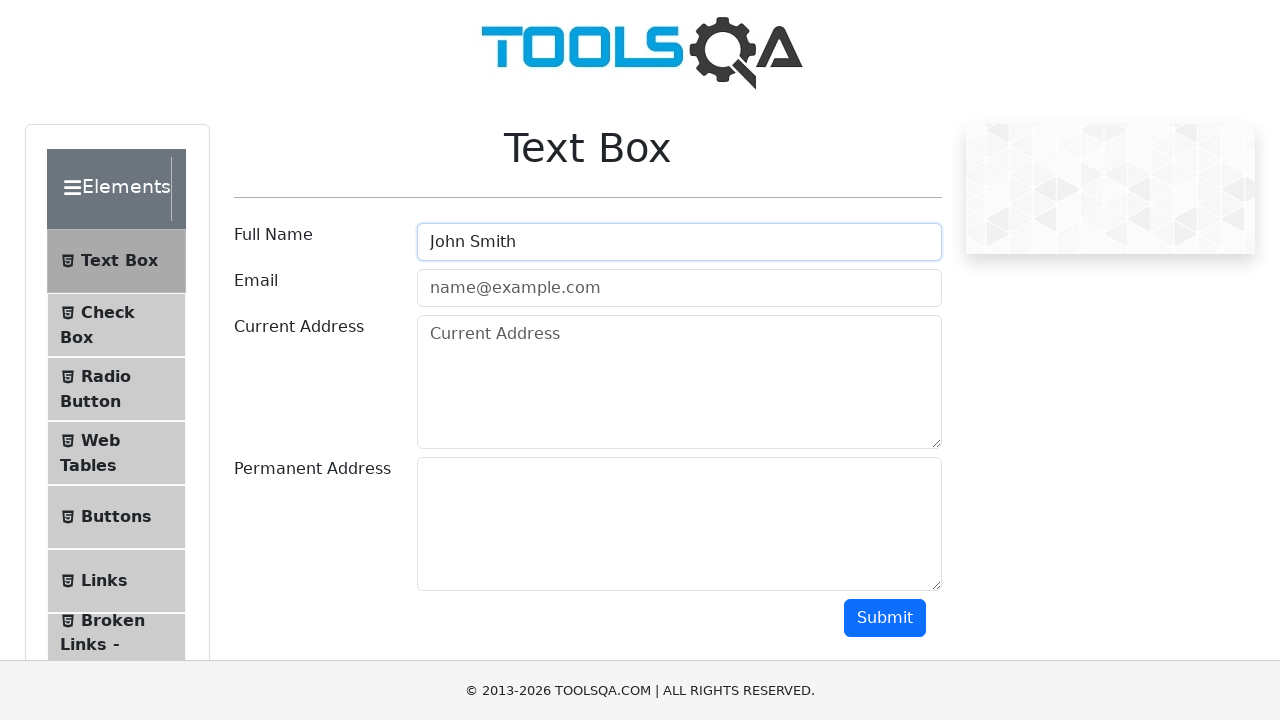

Filled email field with 'johnsmith@example.com' on #userEmail
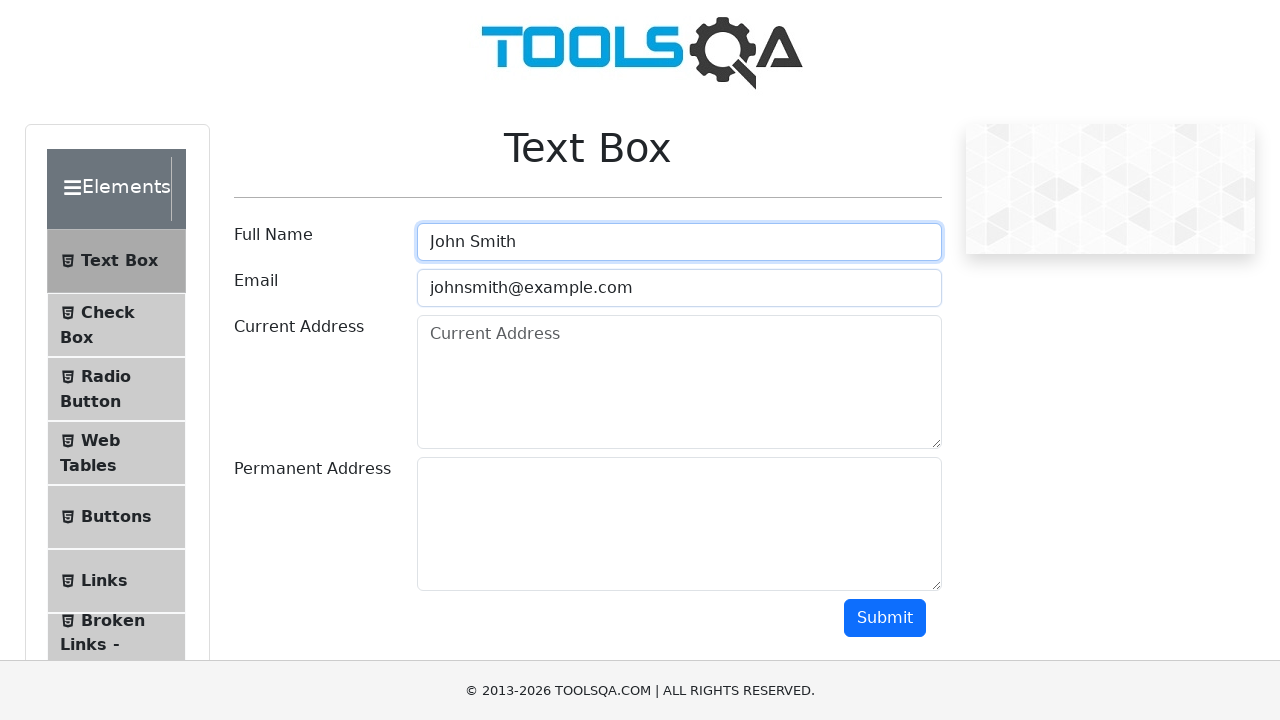

Filled current address field with '123 Main Street, Apartment 4B, New York, NY 10001' on #currentAddress
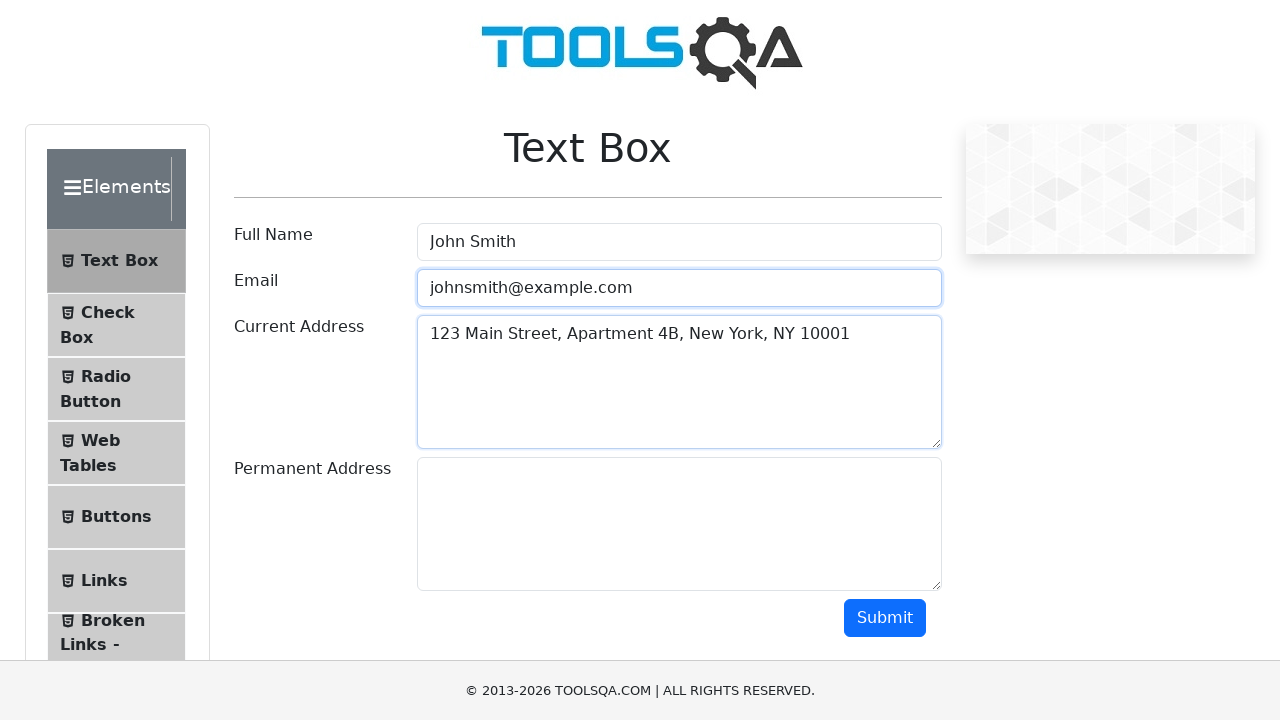

Filled permanent address field with '456 Oak Avenue, Suite 200, Los Angeles, CA 90001' on #permanentAddress
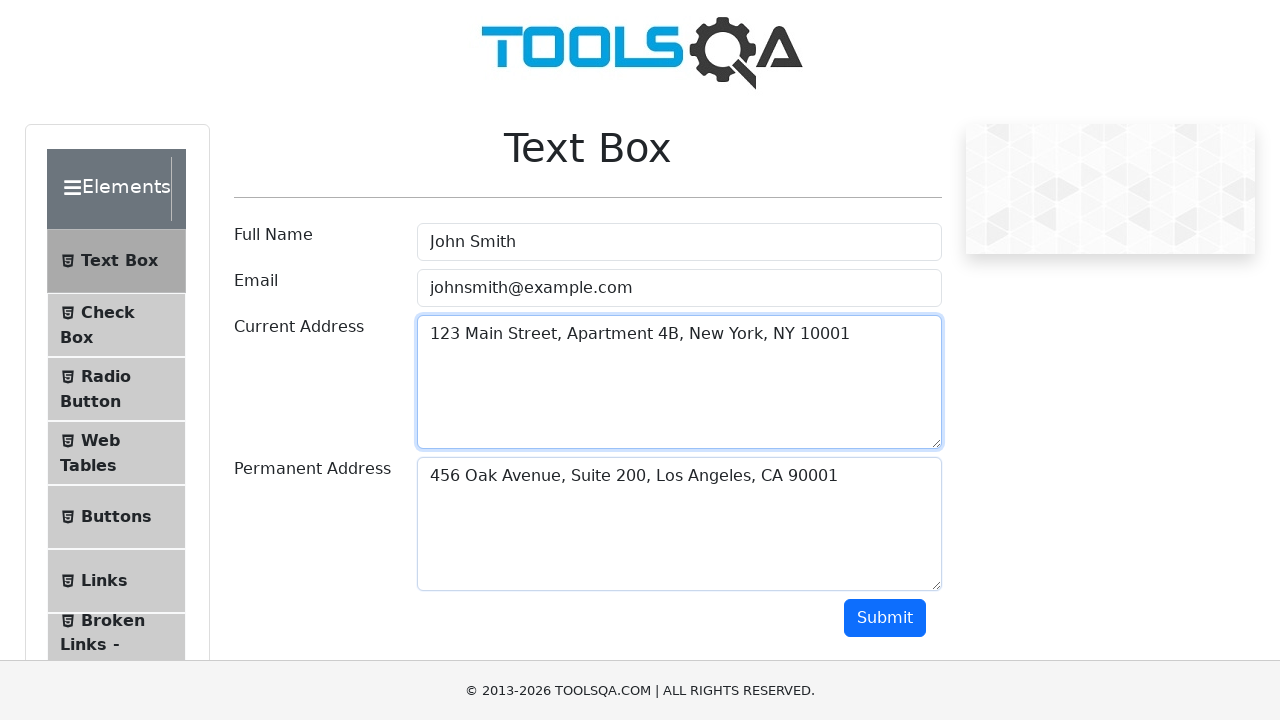

Clicked submit button to submit form at (885, 618) on #submit
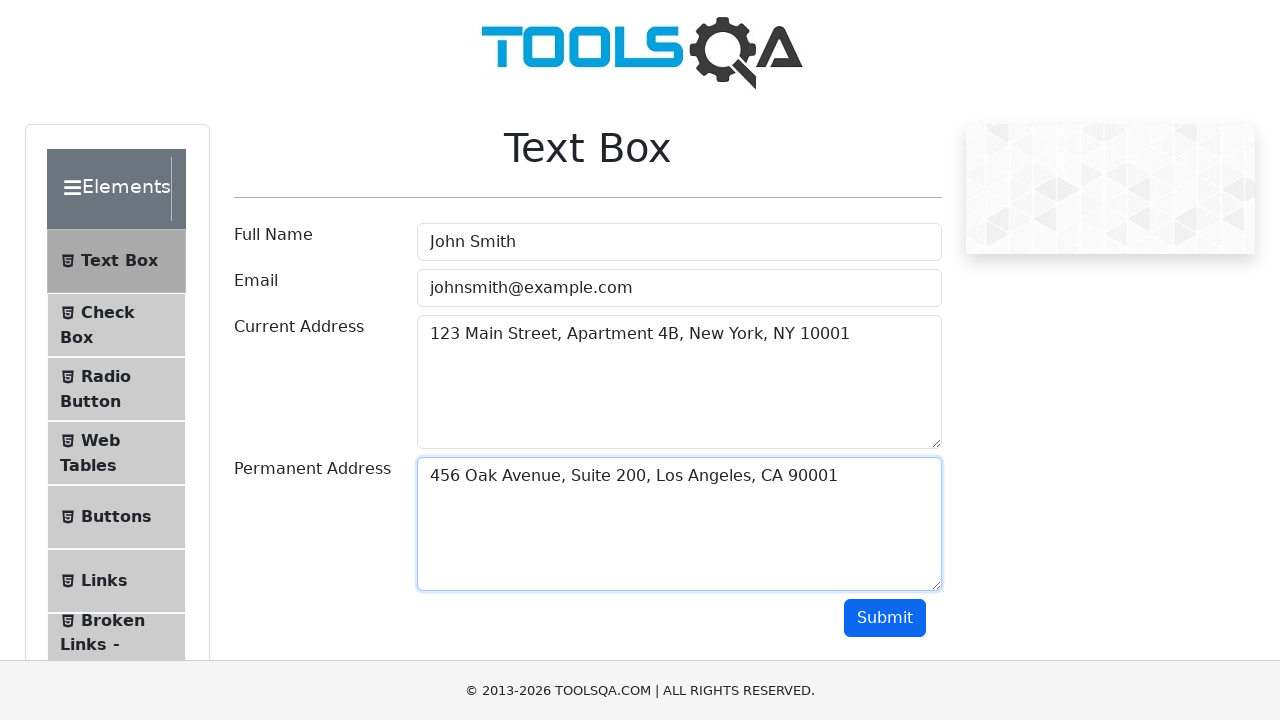

Verified submitted data displays correctly - name field appeared
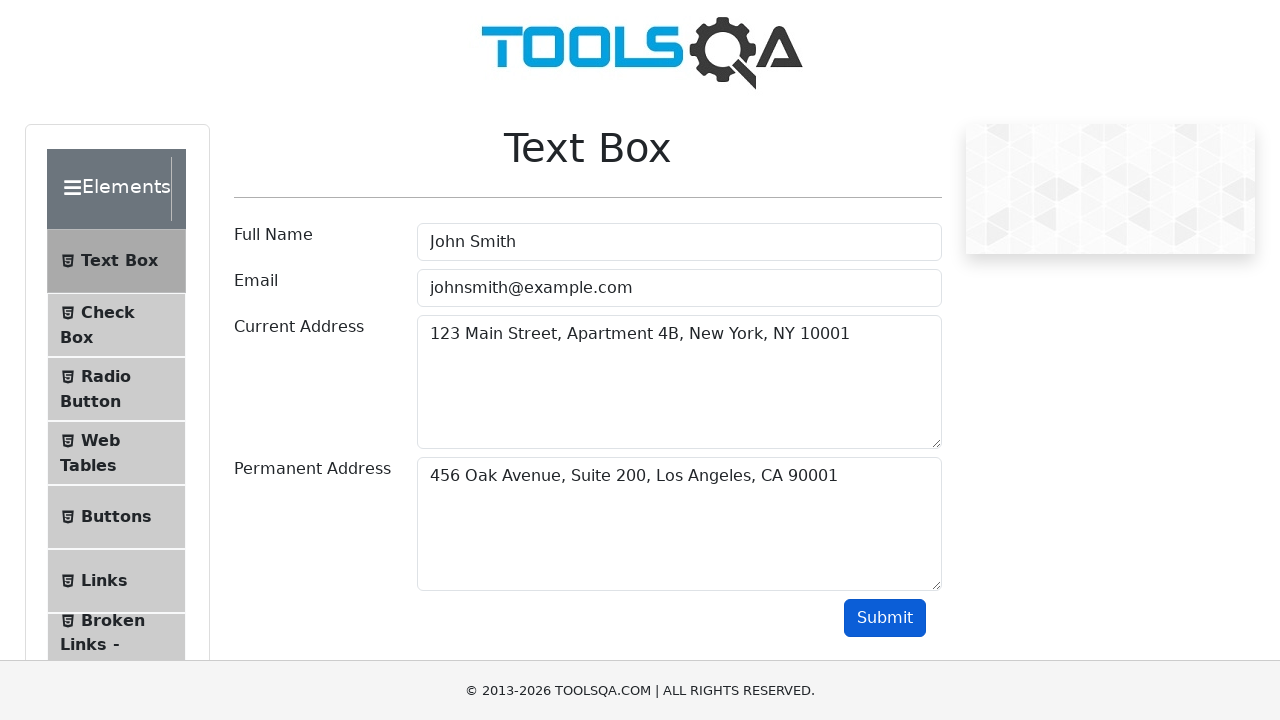

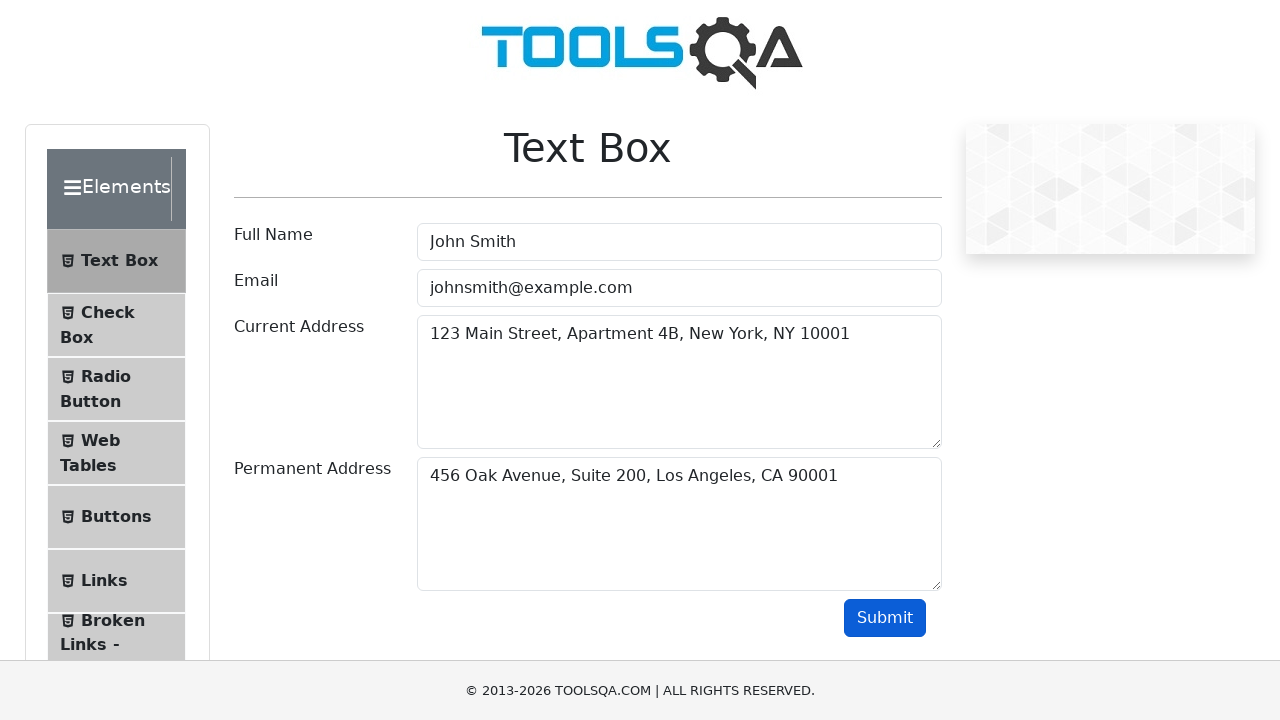